Tests filtering to display completed items and then all items, and verifies filter highlighting

Starting URL: https://demo.playwright.dev/todomvc

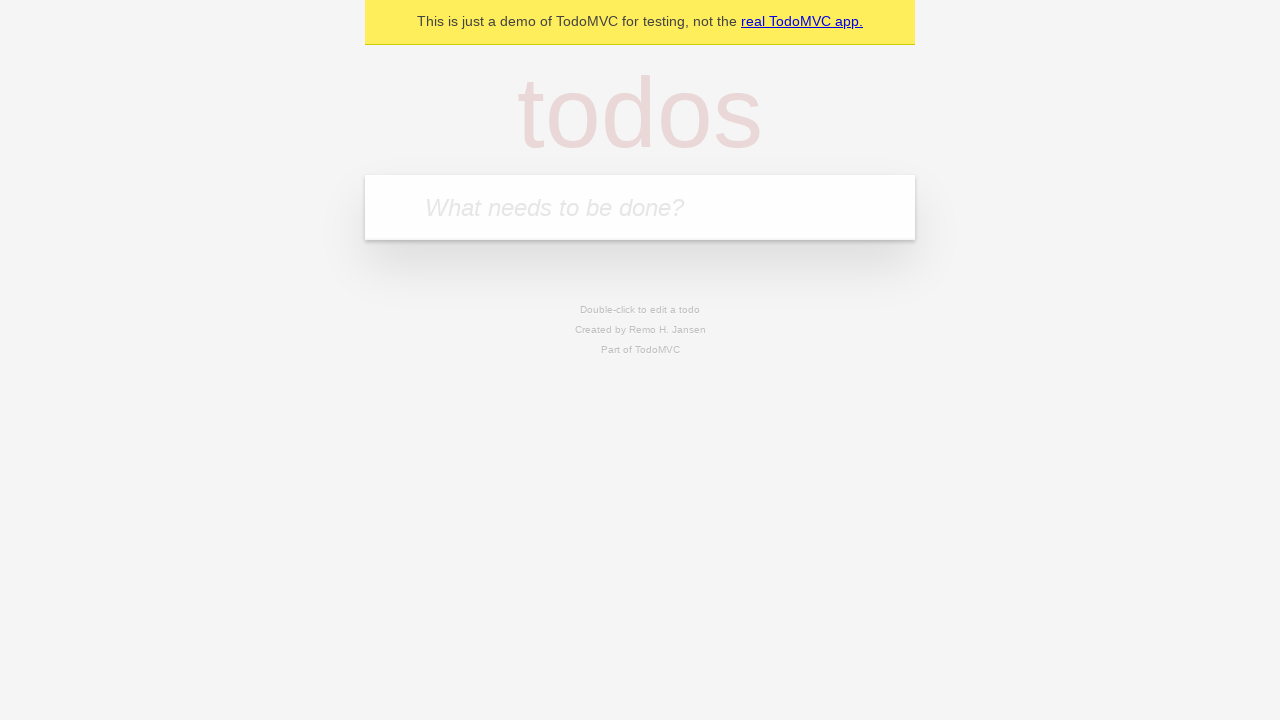

Filled todo input with 'buy some cheese' on internal:attr=[placeholder="What needs to be done?"i]
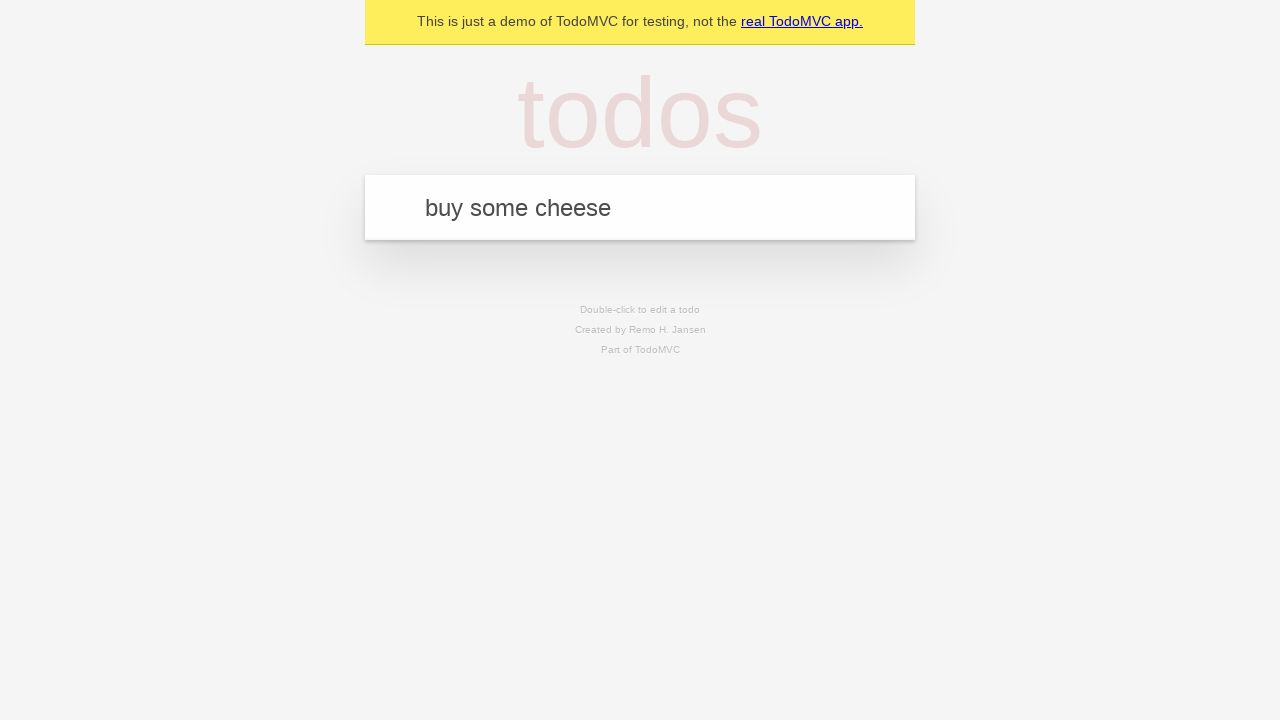

Pressed Enter to add 'buy some cheese' todo on internal:attr=[placeholder="What needs to be done?"i]
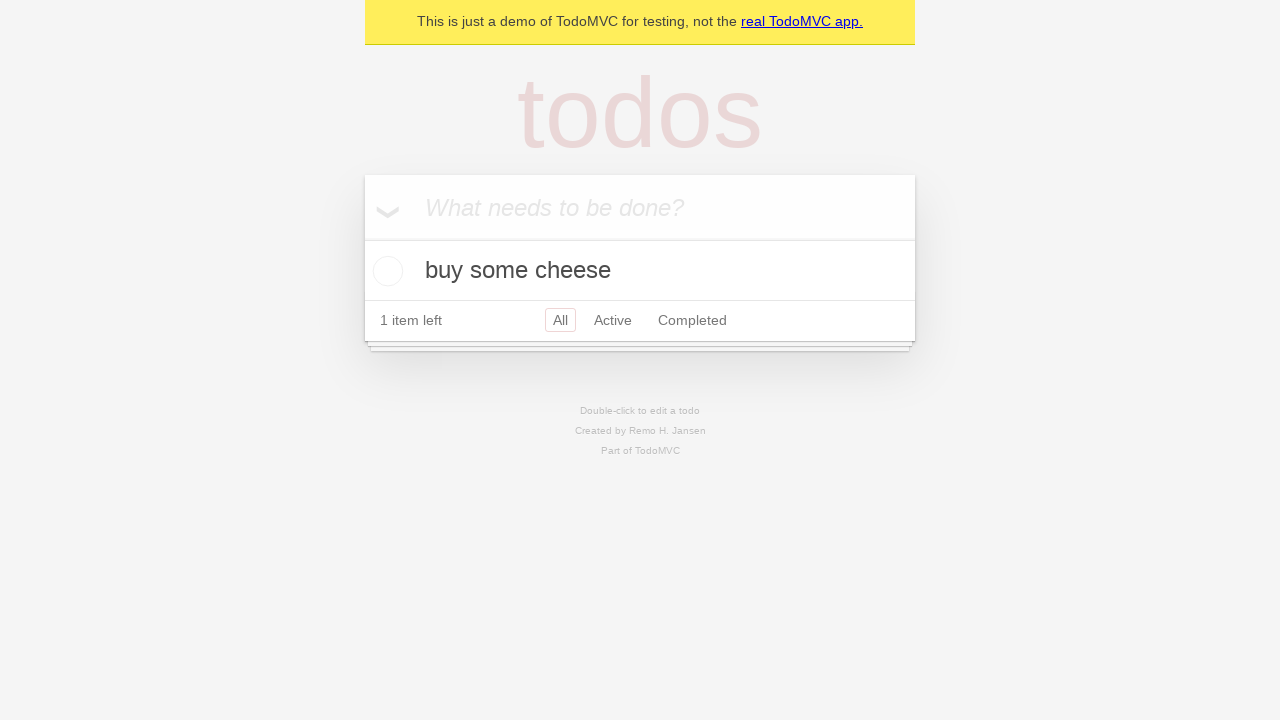

Filled todo input with 'feed the cat' on internal:attr=[placeholder="What needs to be done?"i]
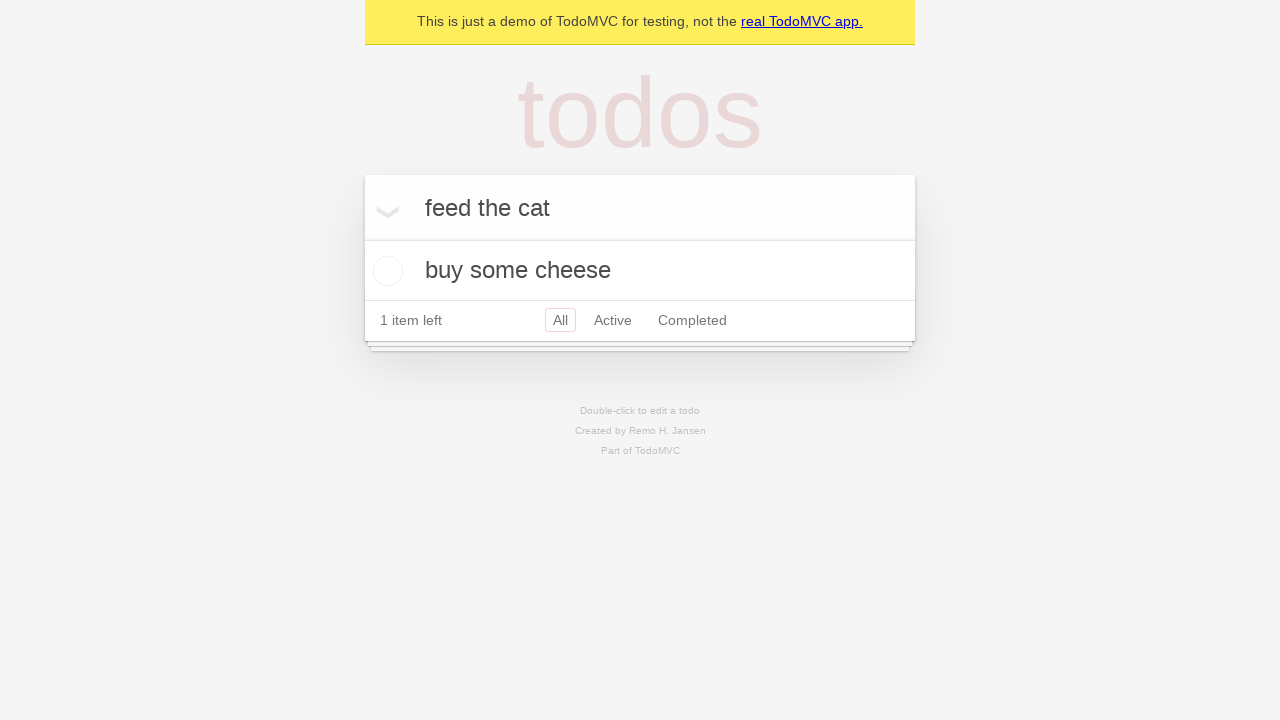

Pressed Enter to add 'feed the cat' todo on internal:attr=[placeholder="What needs to be done?"i]
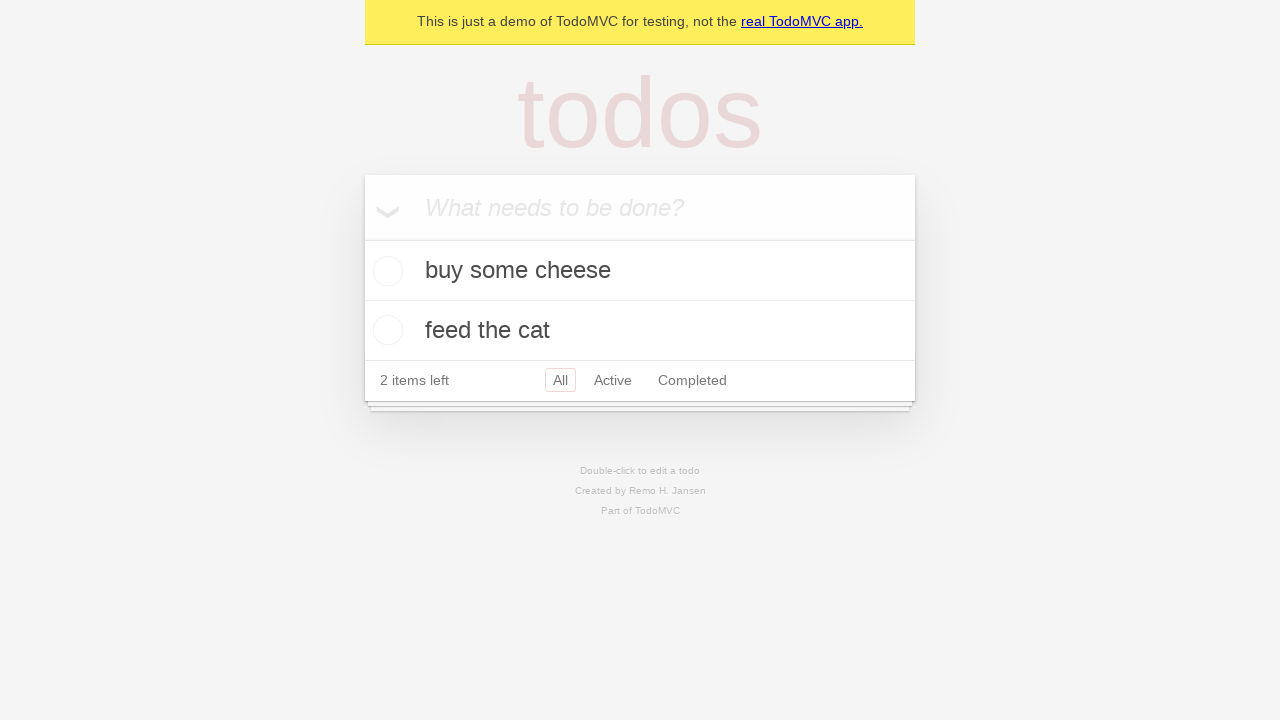

Filled todo input with 'book a doctors appointment' on internal:attr=[placeholder="What needs to be done?"i]
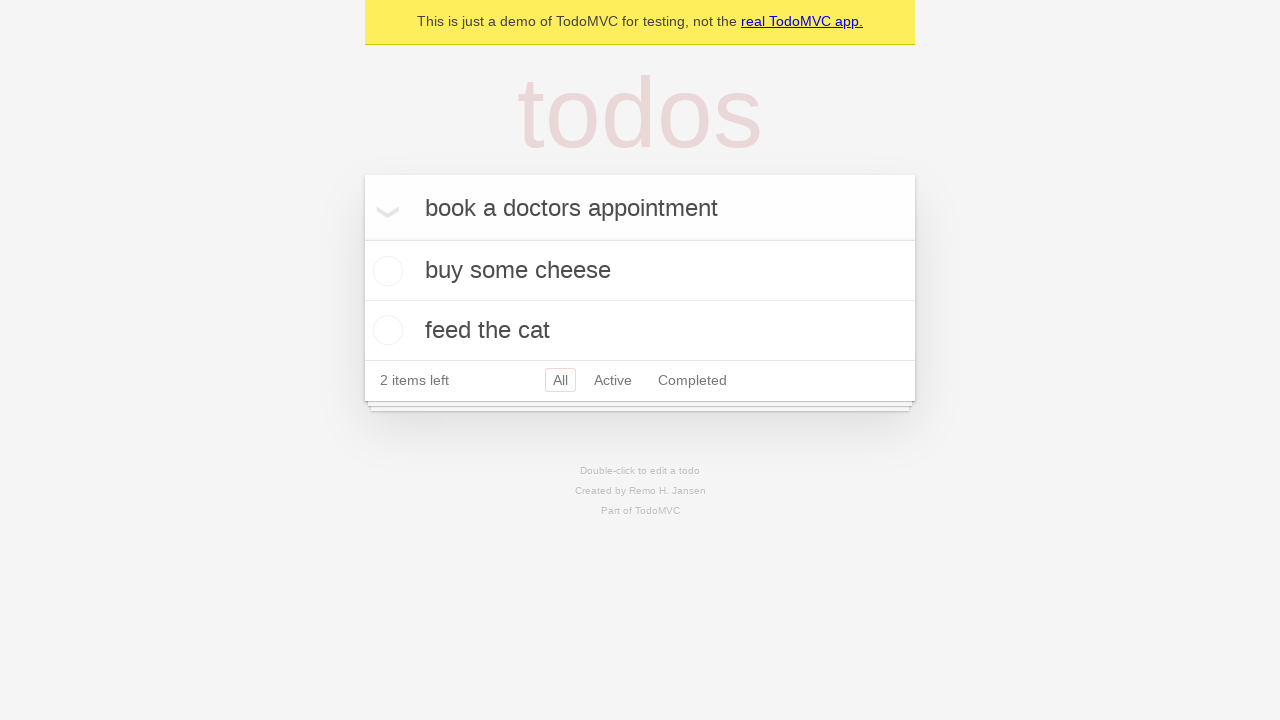

Pressed Enter to add 'book a doctors appointment' todo on internal:attr=[placeholder="What needs to be done?"i]
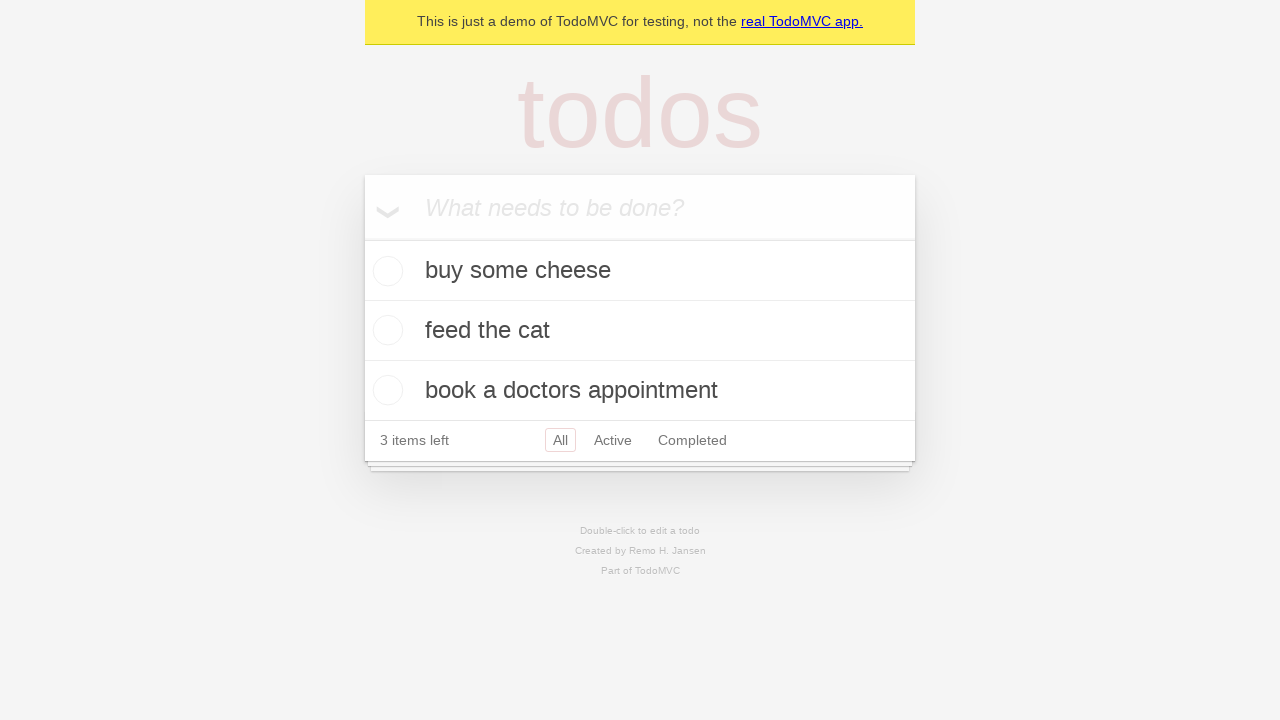

Checked the second todo item to mark it as completed at (385, 330) on internal:testid=[data-testid="todo-item"s] >> nth=1 >> internal:role=checkbox
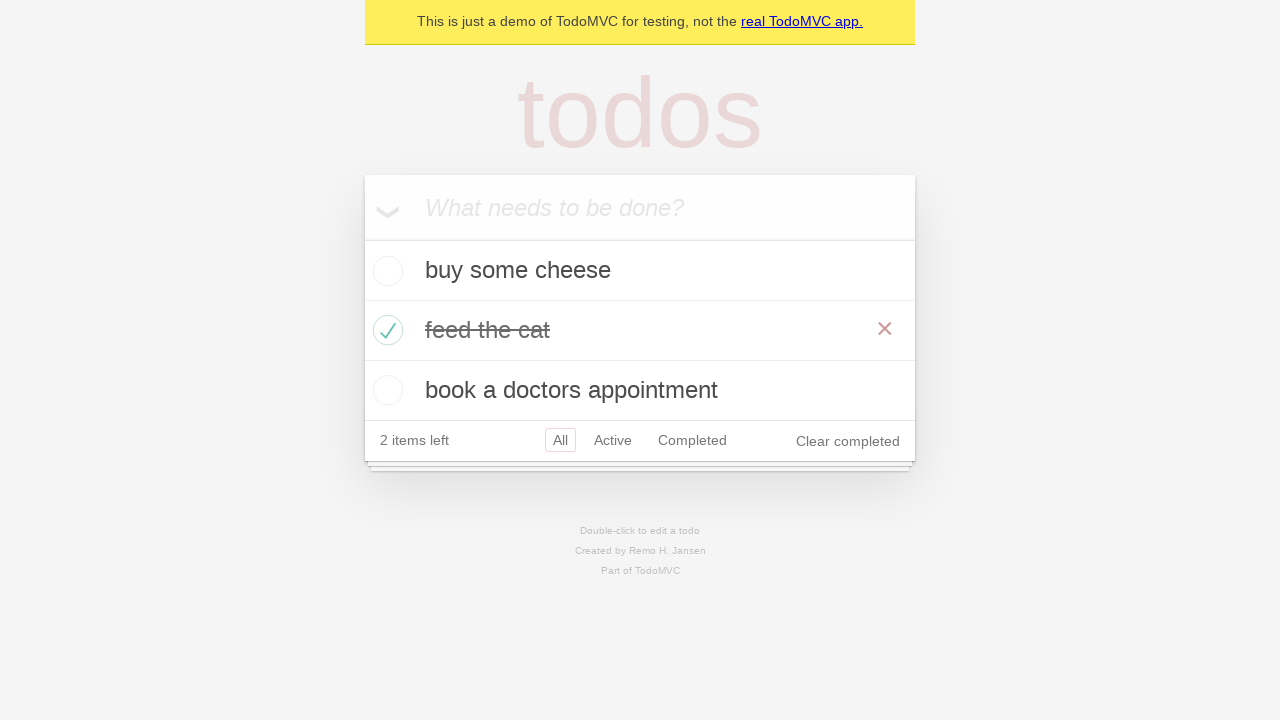

Clicked Completed filter to display completed items at (692, 440) on internal:role=link[name="Completed"i]
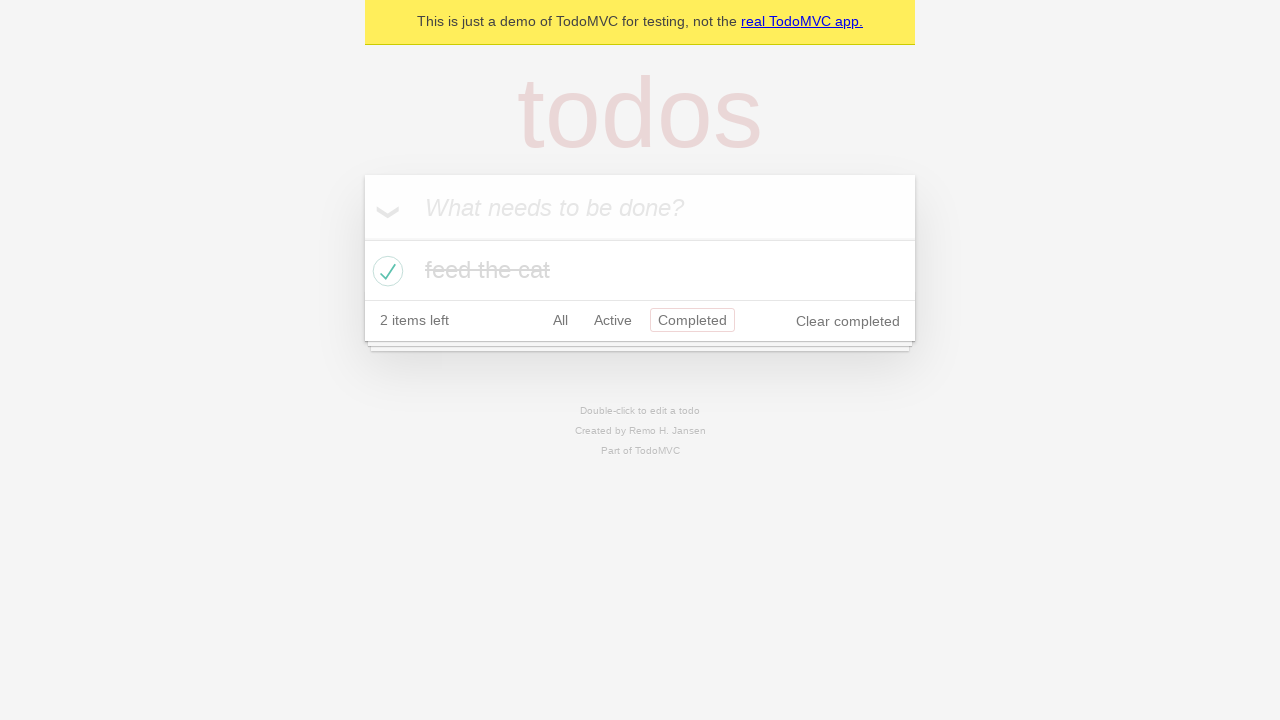

Clicked Active filter to display active items at (613, 320) on internal:role=link[name="Active"i]
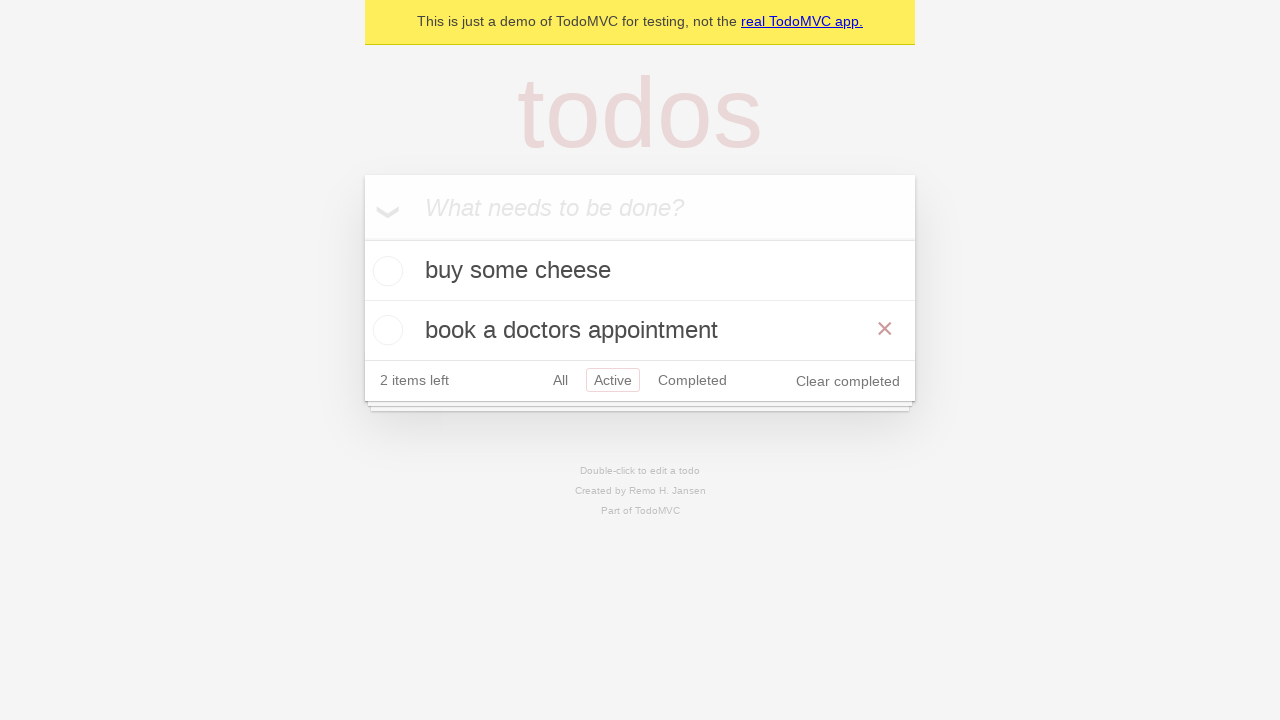

Clicked Completed filter again to display completed items at (692, 380) on internal:role=link[name="Completed"i]
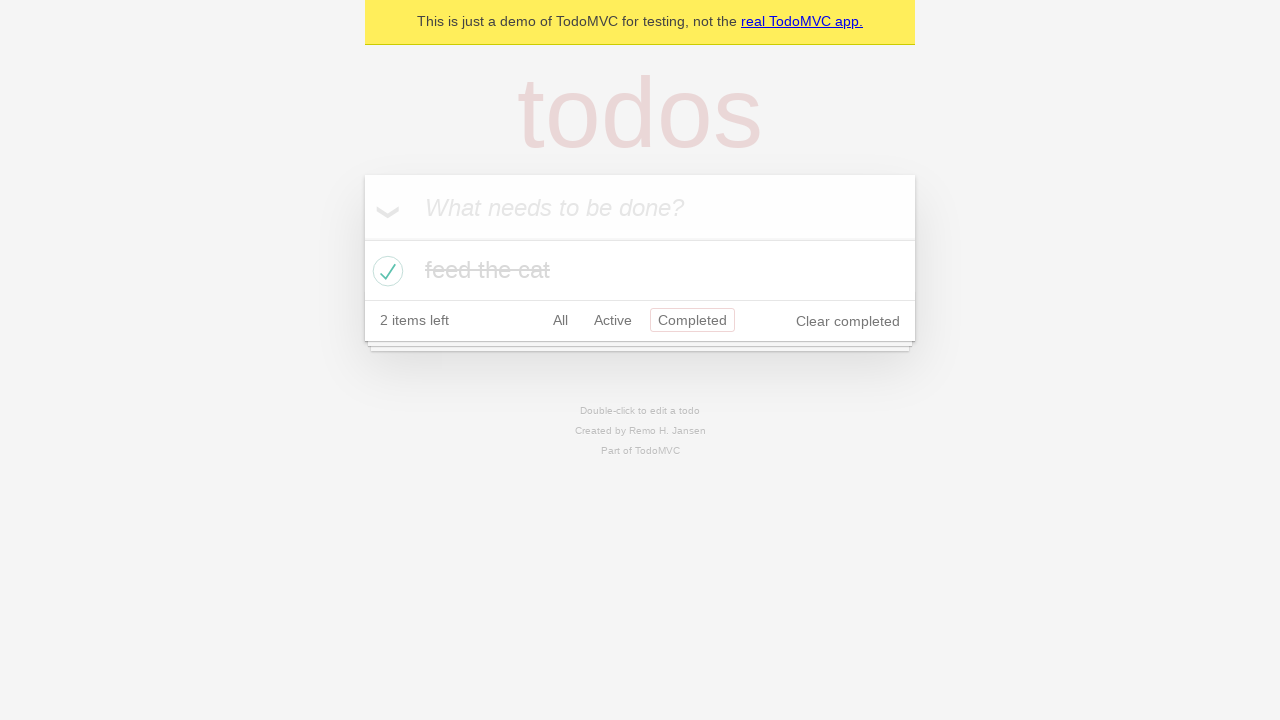

Clicked All filter to display all items at (560, 320) on internal:role=link[name="All"i]
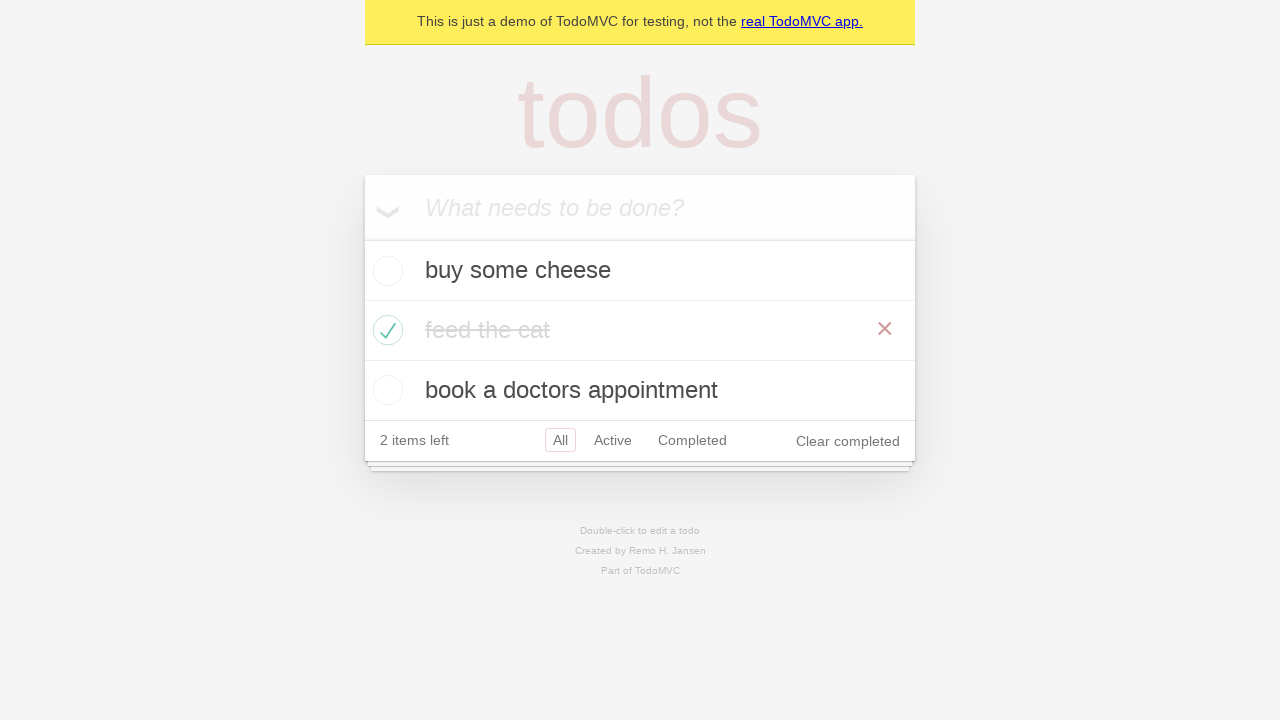

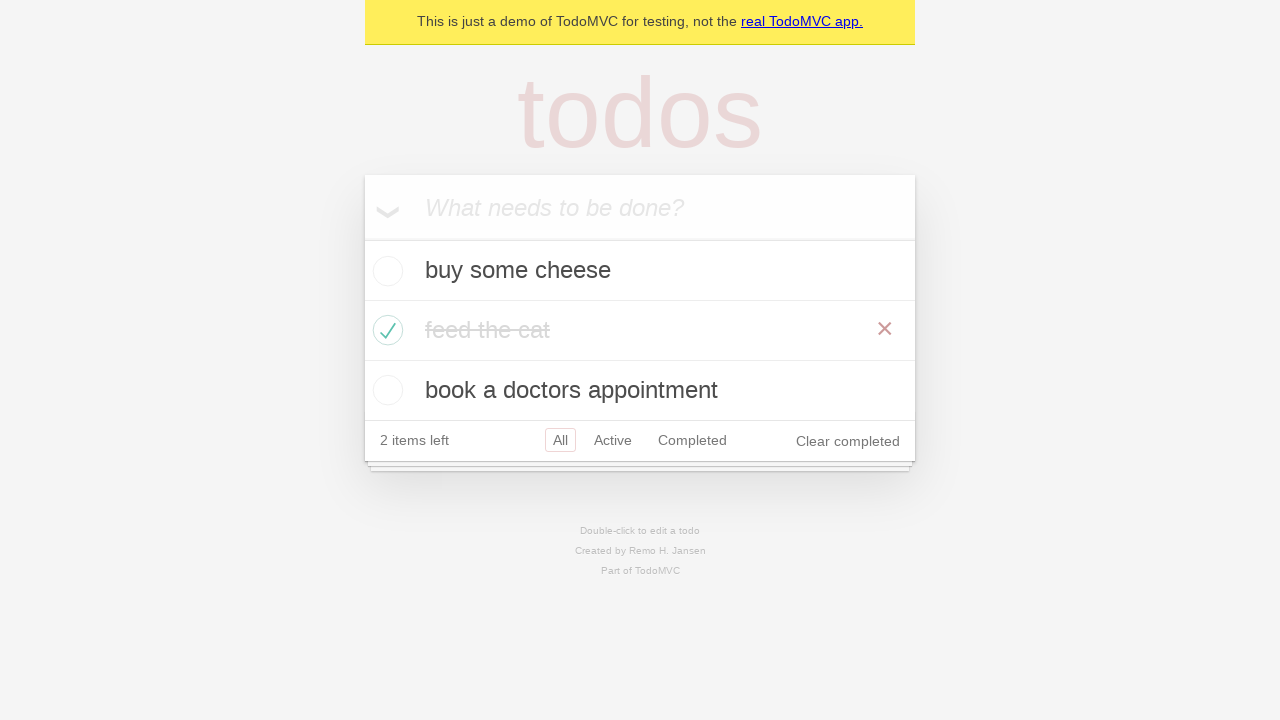